Tests JavaScript alert handling by clicking on a prompt button, entering text into the prompt dialog, and verifying the result message

Starting URL: https://the-internet.herokuapp.com/javascript_alerts

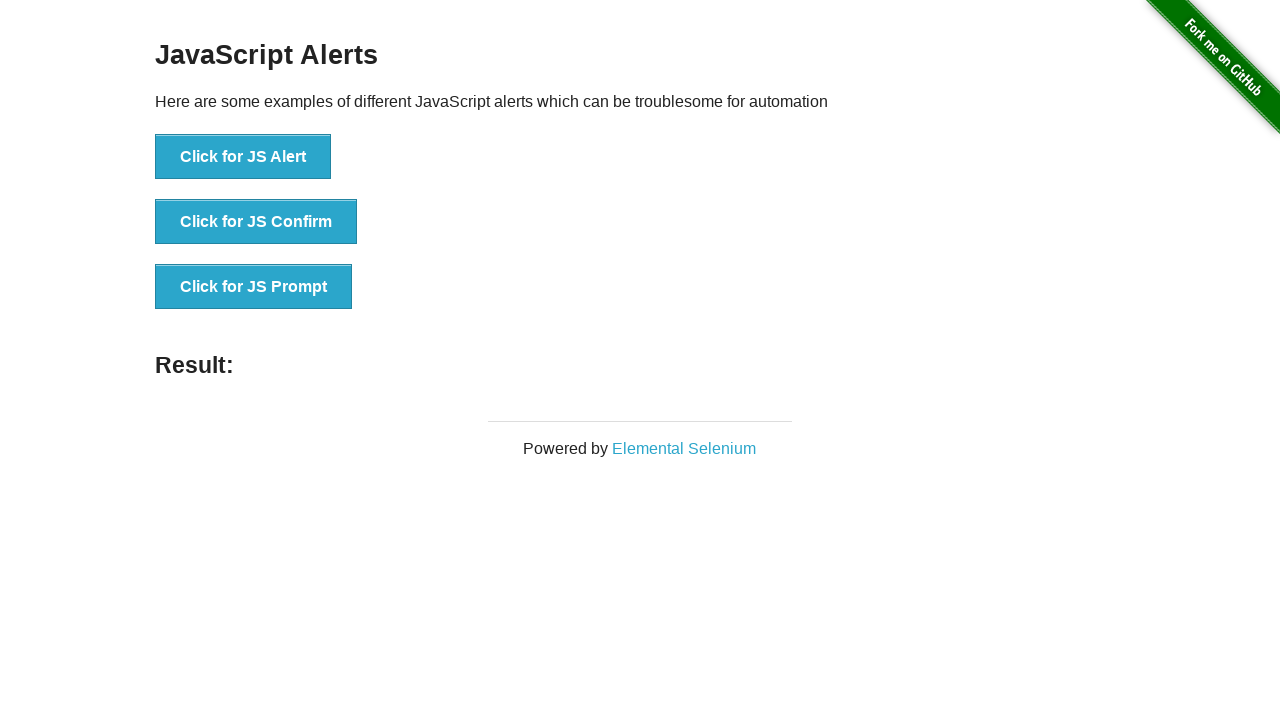

Clicked the JavaScript Prompt button at (254, 287) on //button[@onclick="jsPrompt()"]
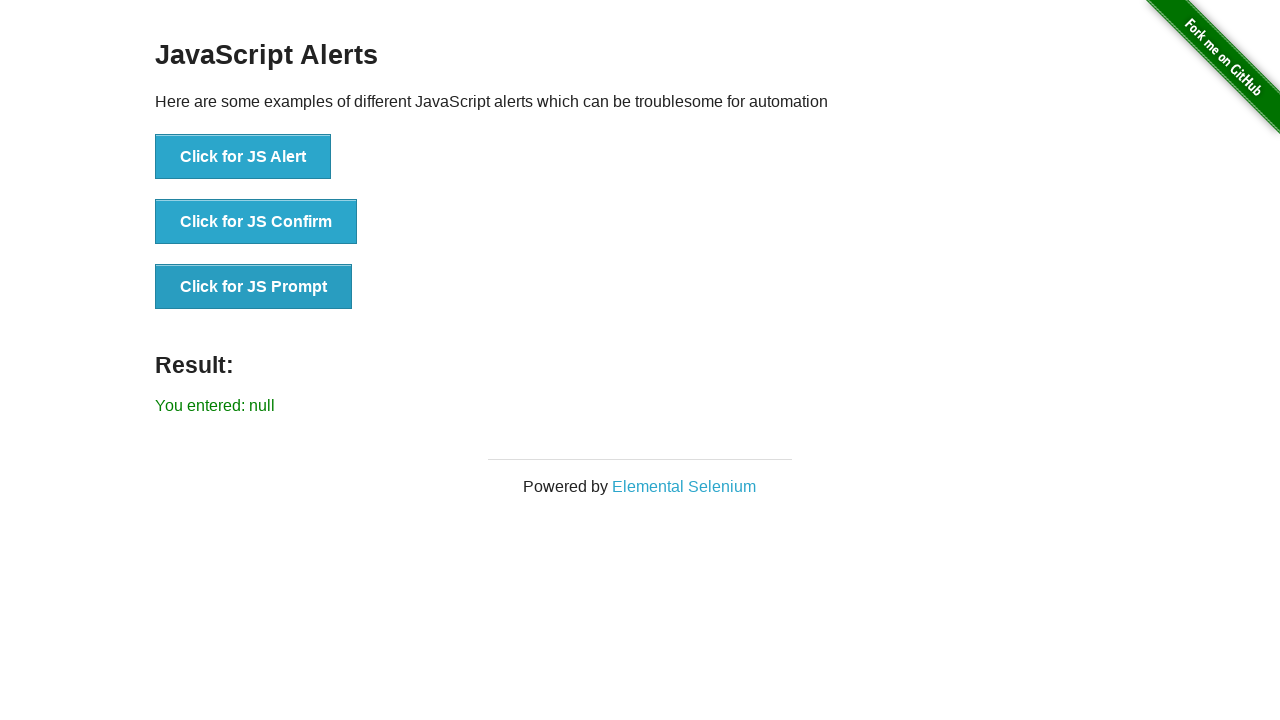

Set up dialog handler to accept prompt with text 'PRAMOD'
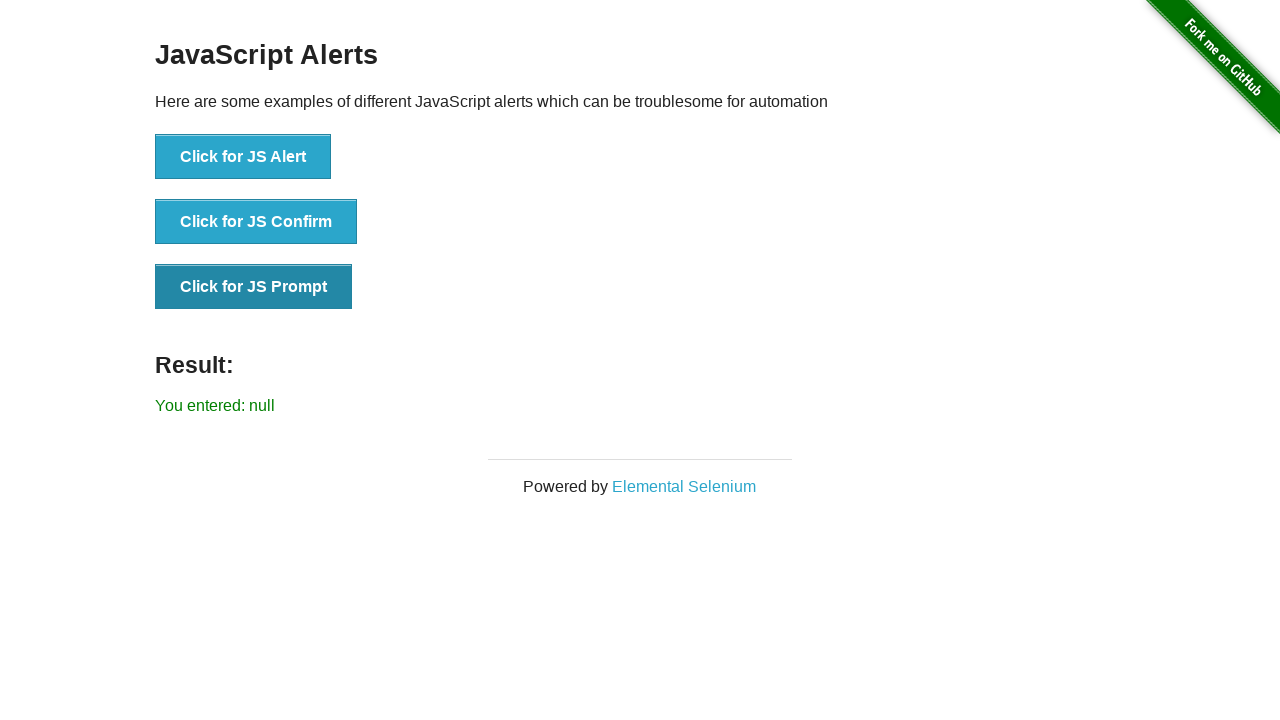

Clicked the JavaScript Prompt button again to trigger the dialog at (254, 287) on //button[@onclick="jsPrompt()"]
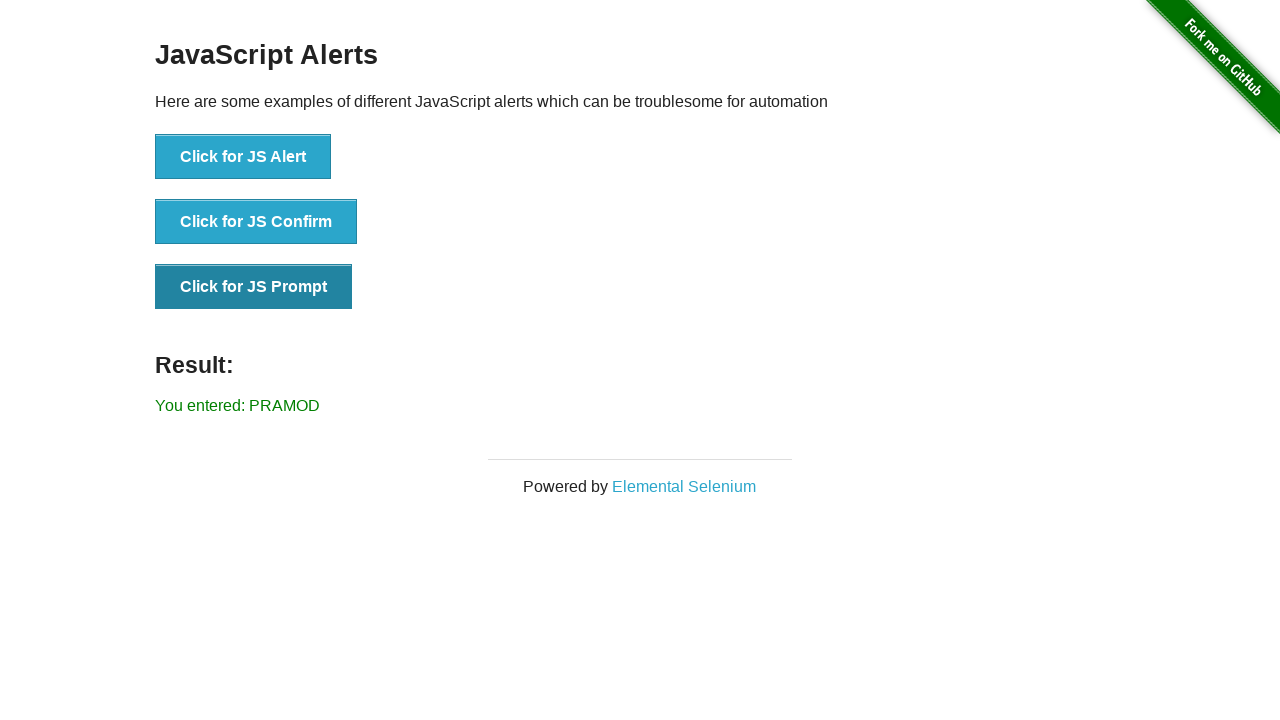

Located the result element
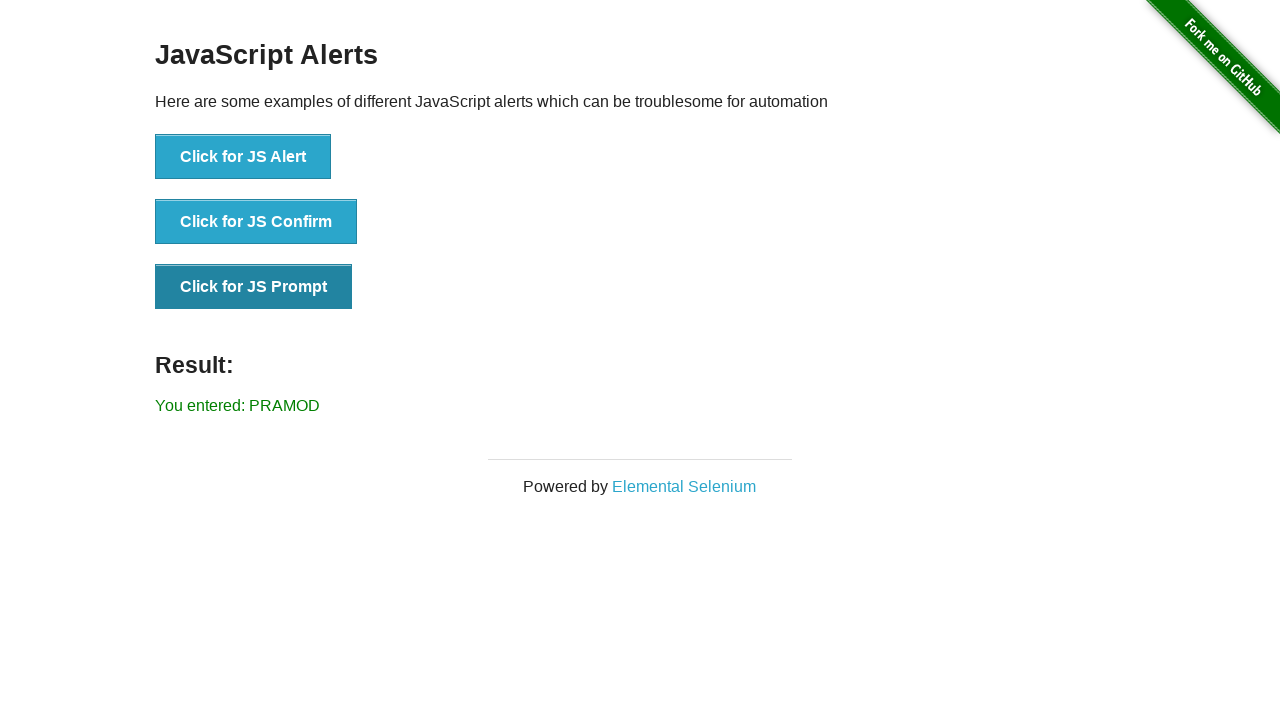

Verified that result message shows 'You entered: PRAMOD'
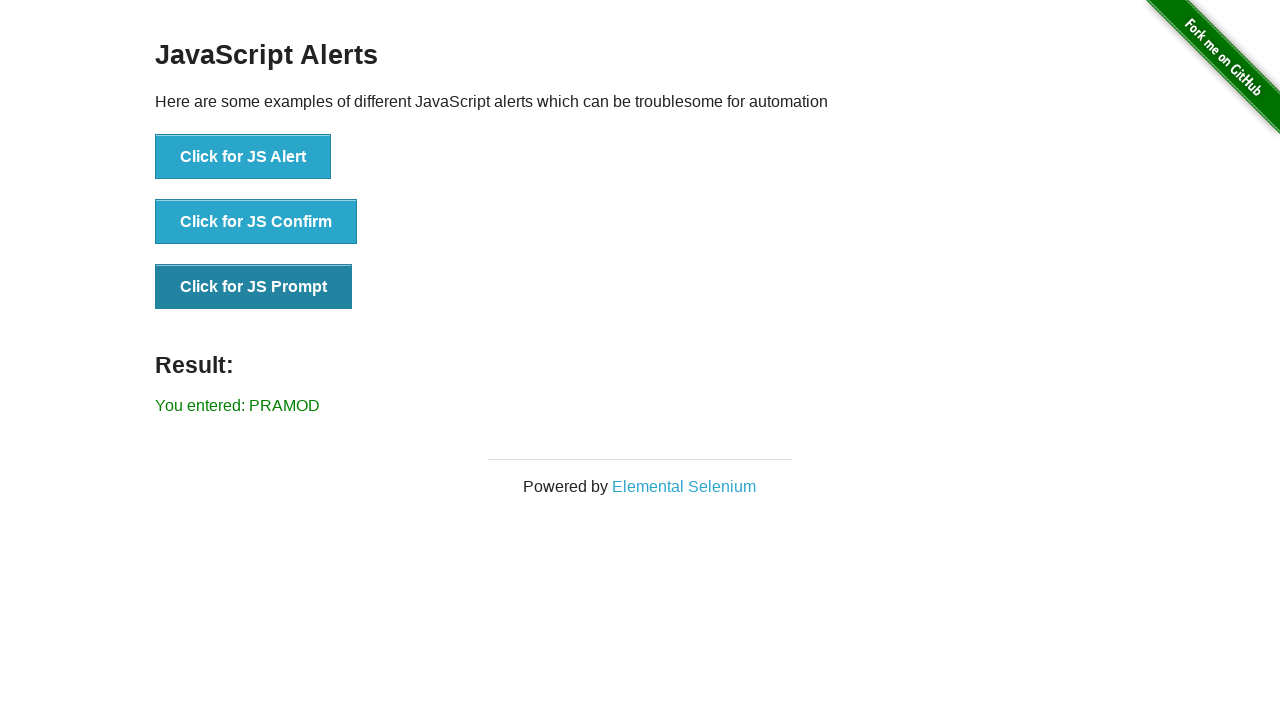

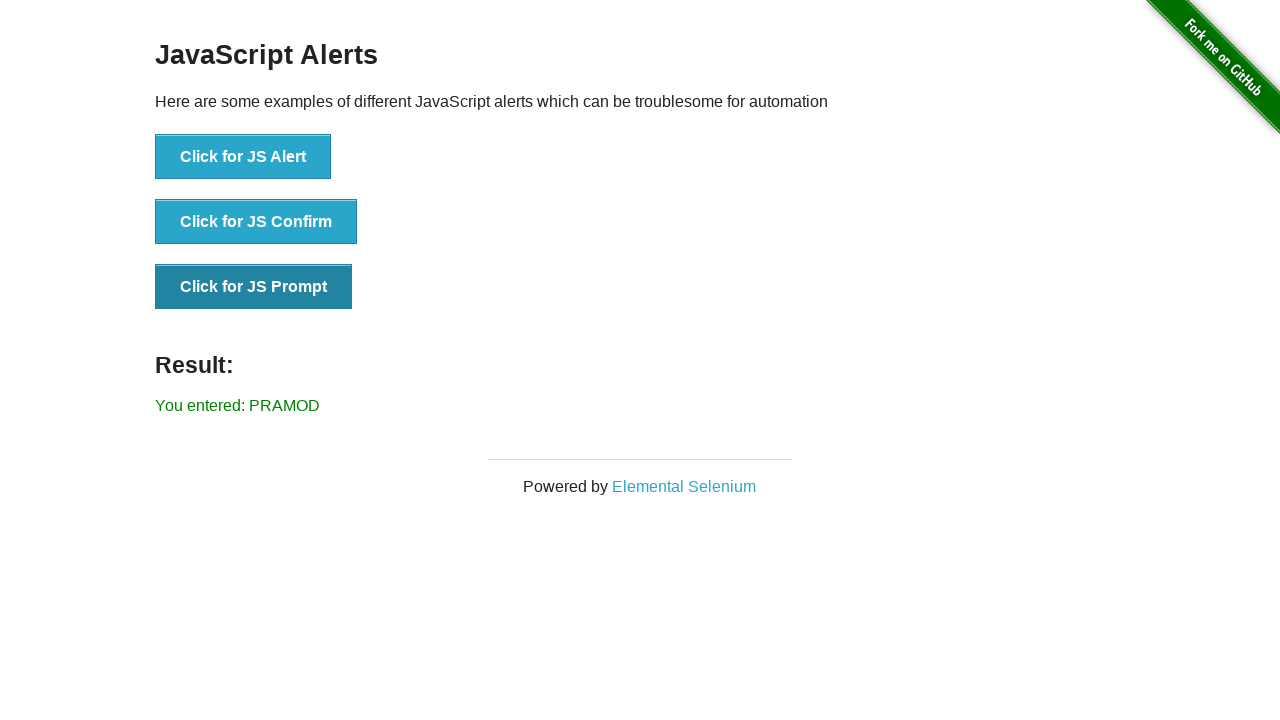